Tests JavaScript confirm alert handling by clicking a button to trigger the alert and then accepting it

Starting URL: https://v1.training-support.net/selenium/javascript-alerts

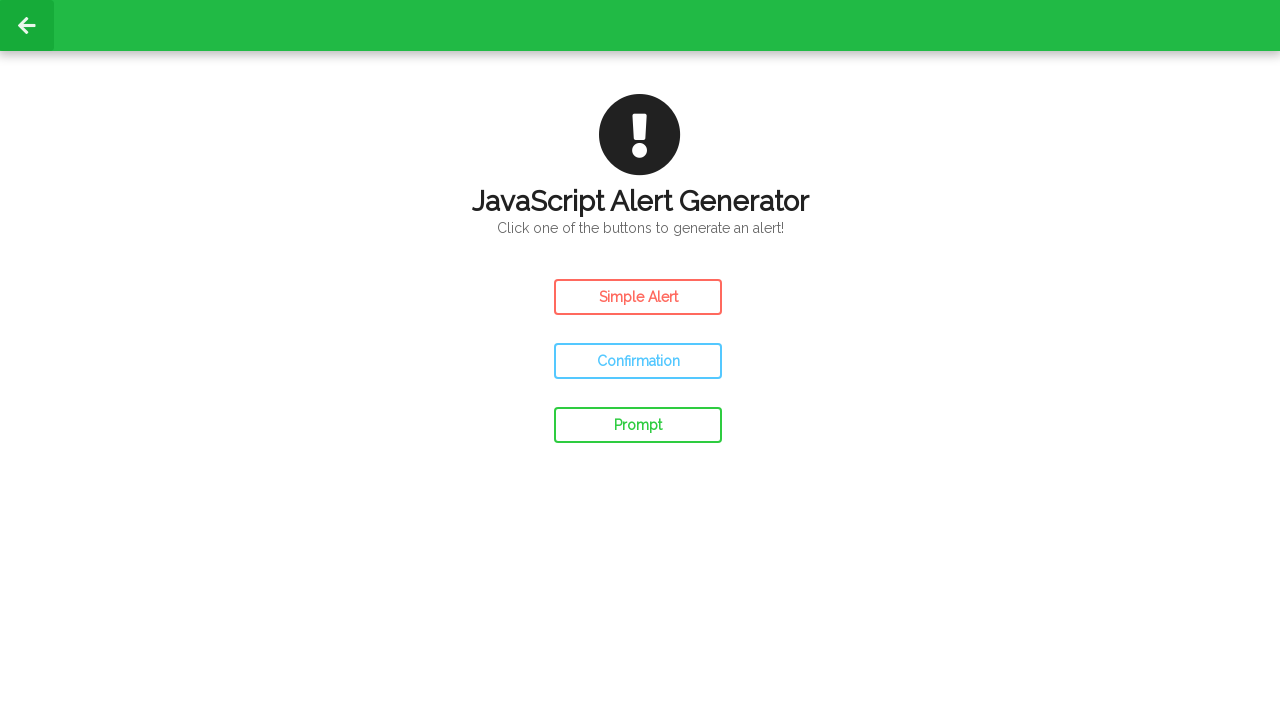

Clicked confirm button to trigger JavaScript alert at (638, 361) on #confirm
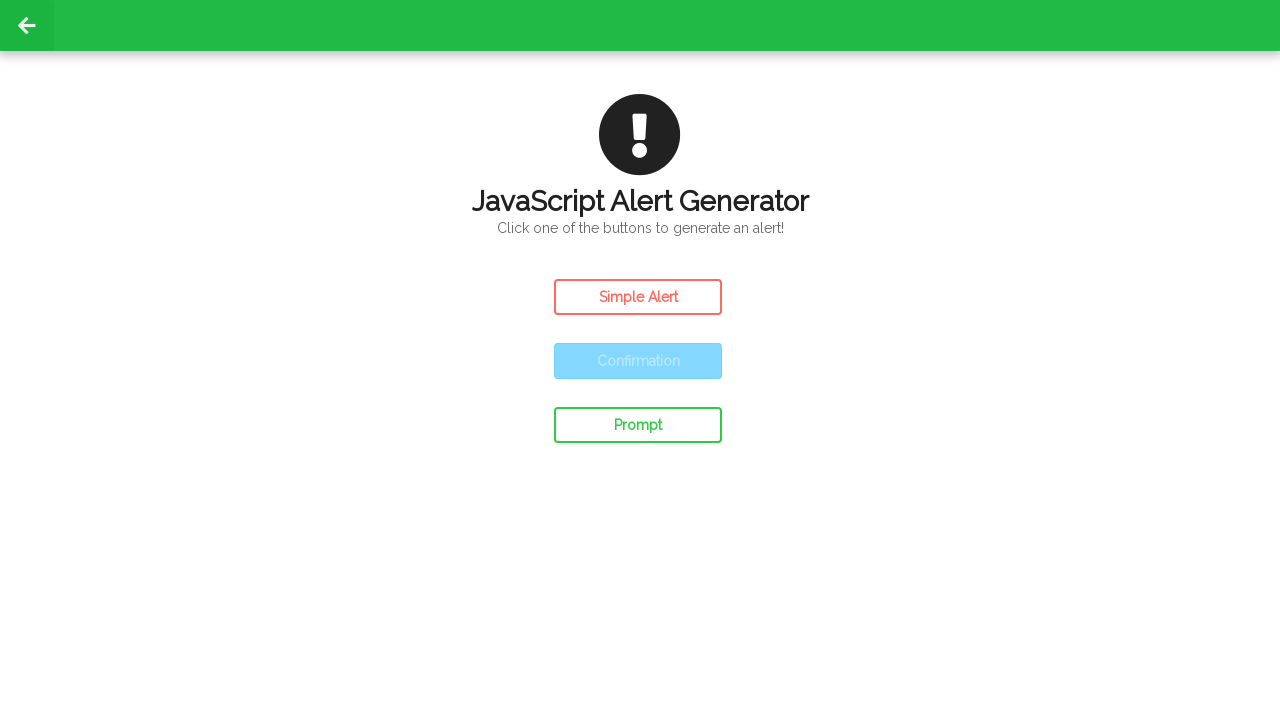

Set up dialog handler to accept confirm alerts
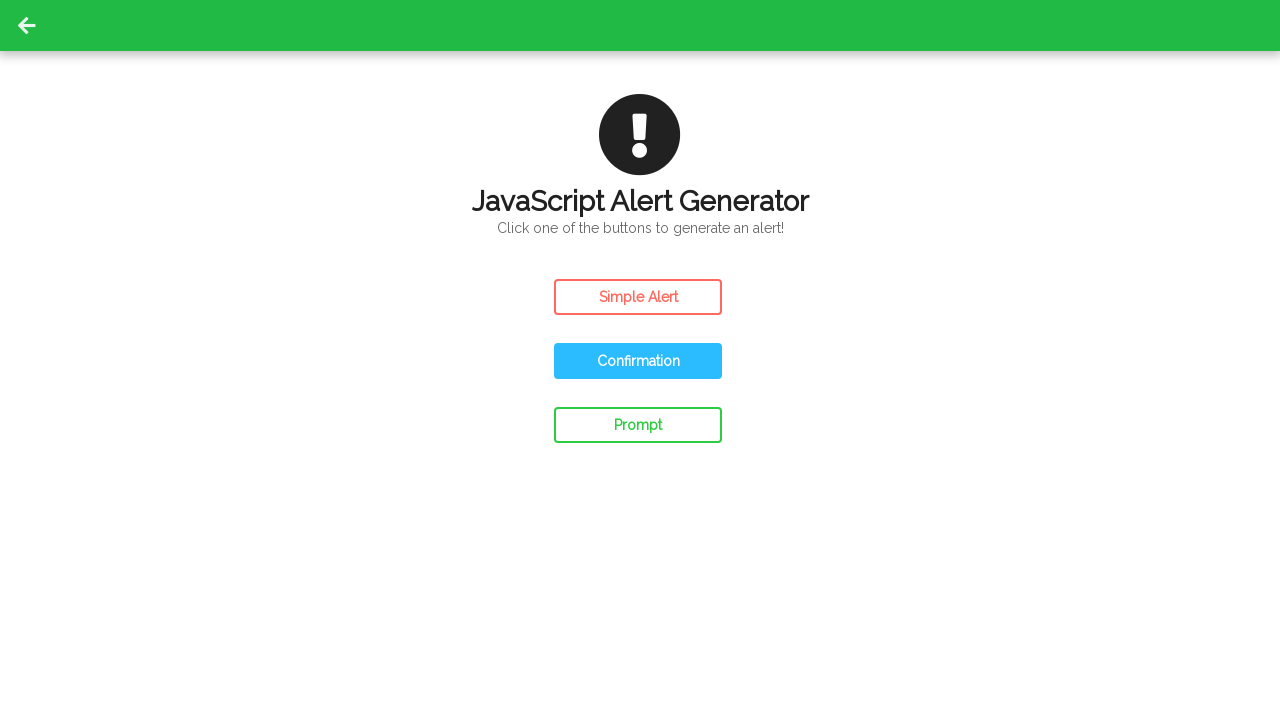

Set up one-time dialog handler before clicking confirm
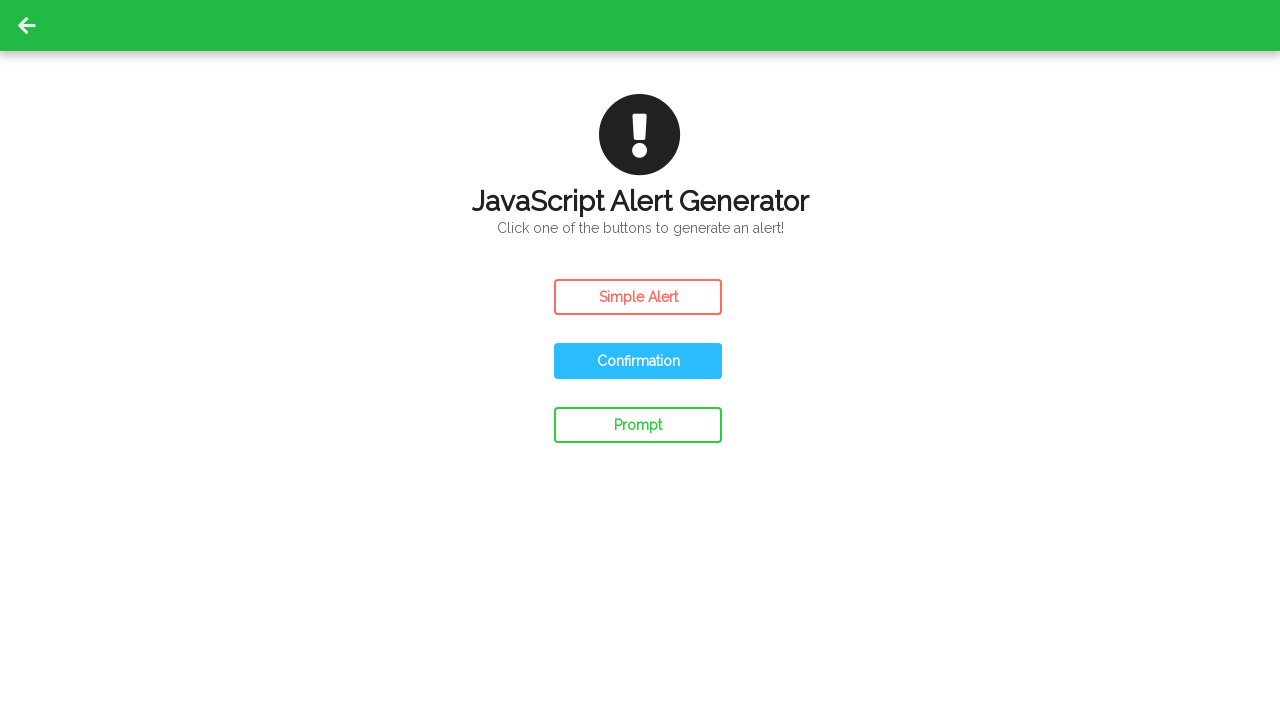

Clicked confirm button and accepted the JavaScript confirm alert at (638, 361) on #confirm
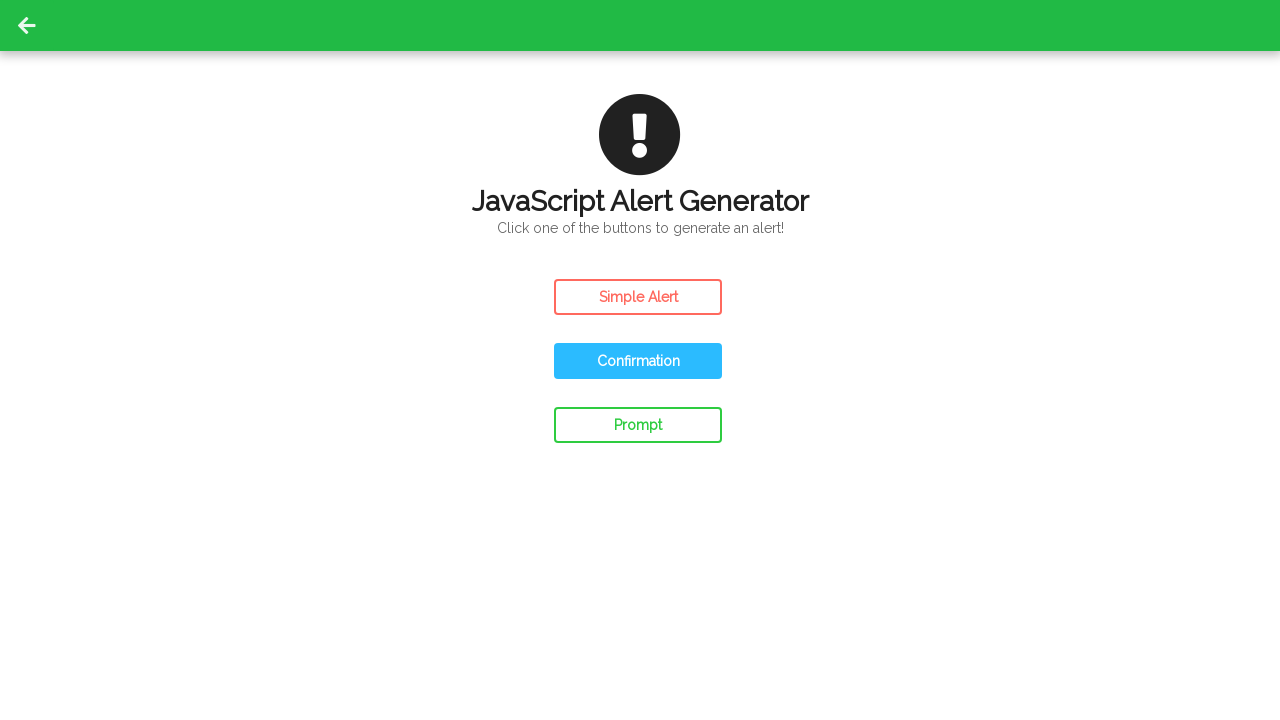

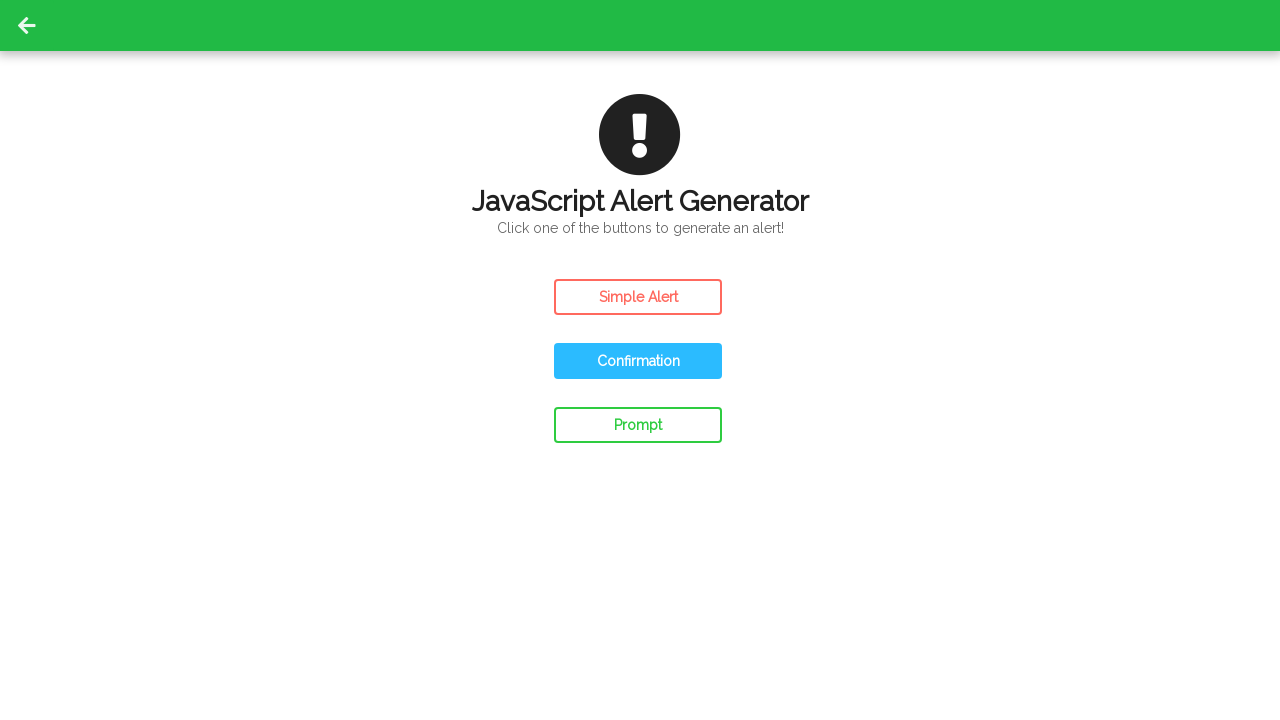